Tests interaction with W3Schools JavaScript tryit editor by switching to the result iframe and clicking the "Try it" button to trigger a JavaScript prompt dialog

Starting URL: https://w3schools.com/js/tryit.asp?filename=tryjs_prompt

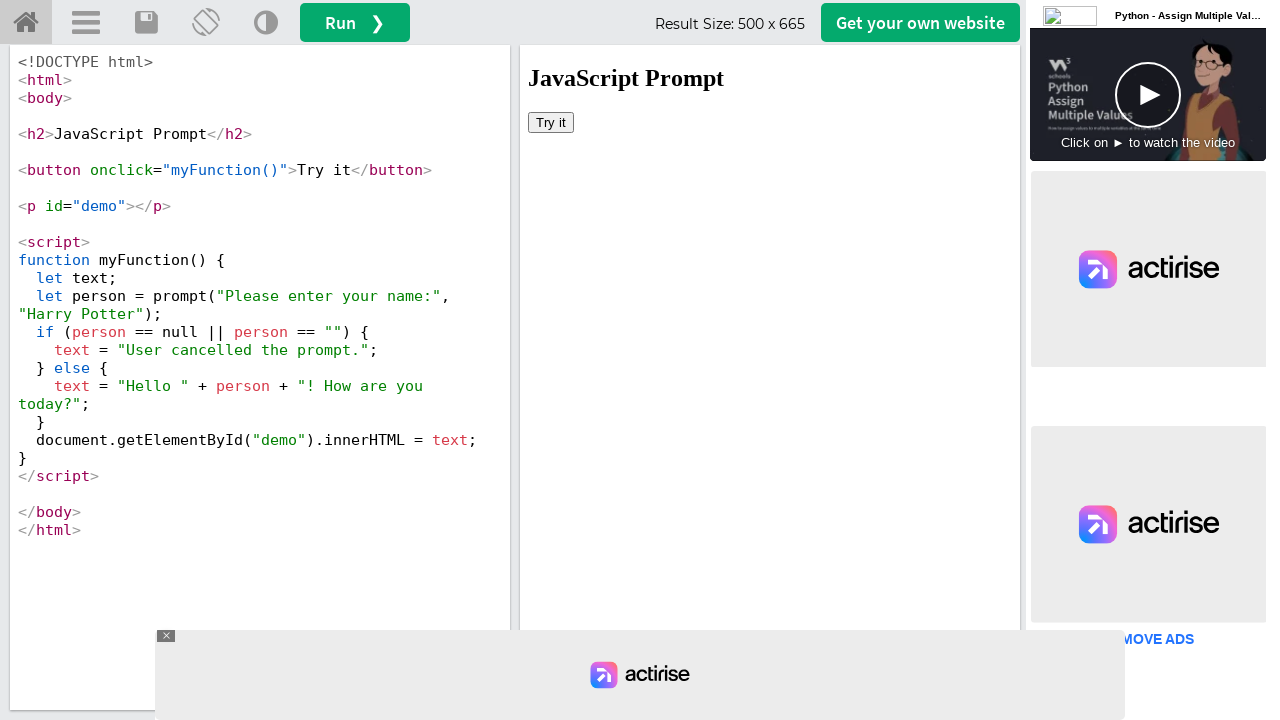

Located the result iframe
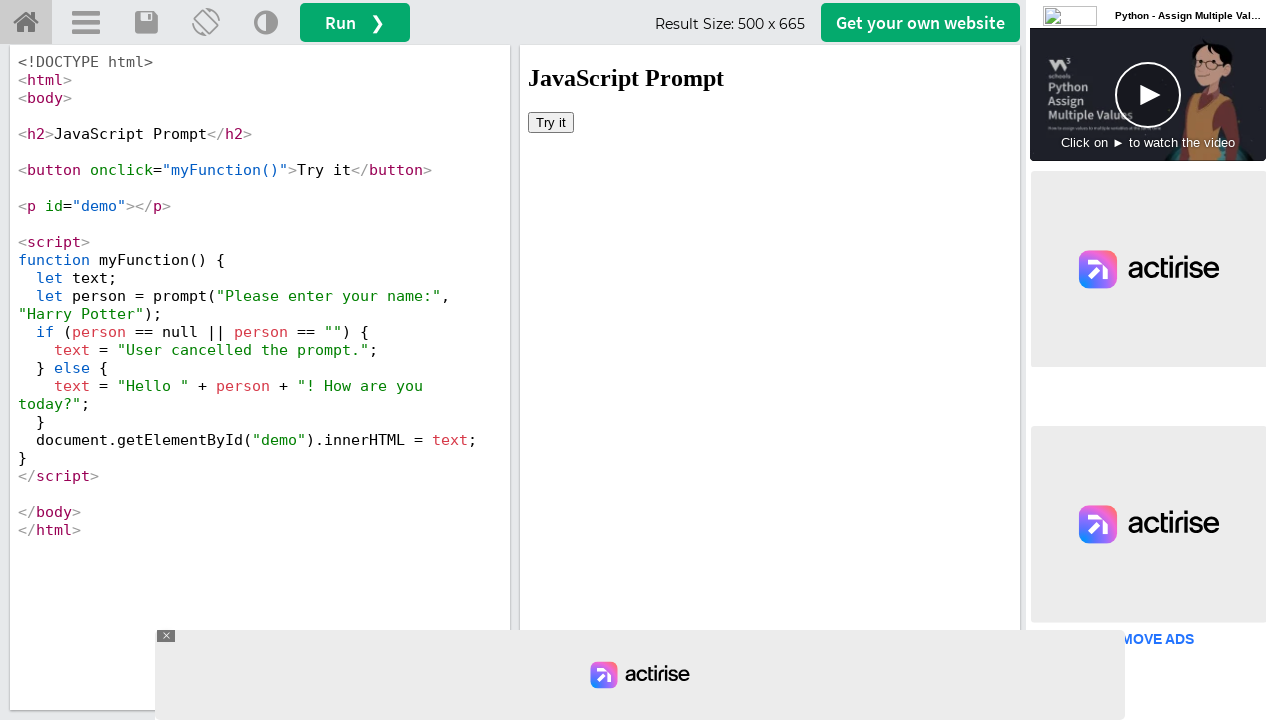

Clicked the 'Try it' button to trigger JavaScript prompt dialog at (551, 122) on iframe[name='iframeResult'] >> internal:control=enter-frame >> xpath=//button[te
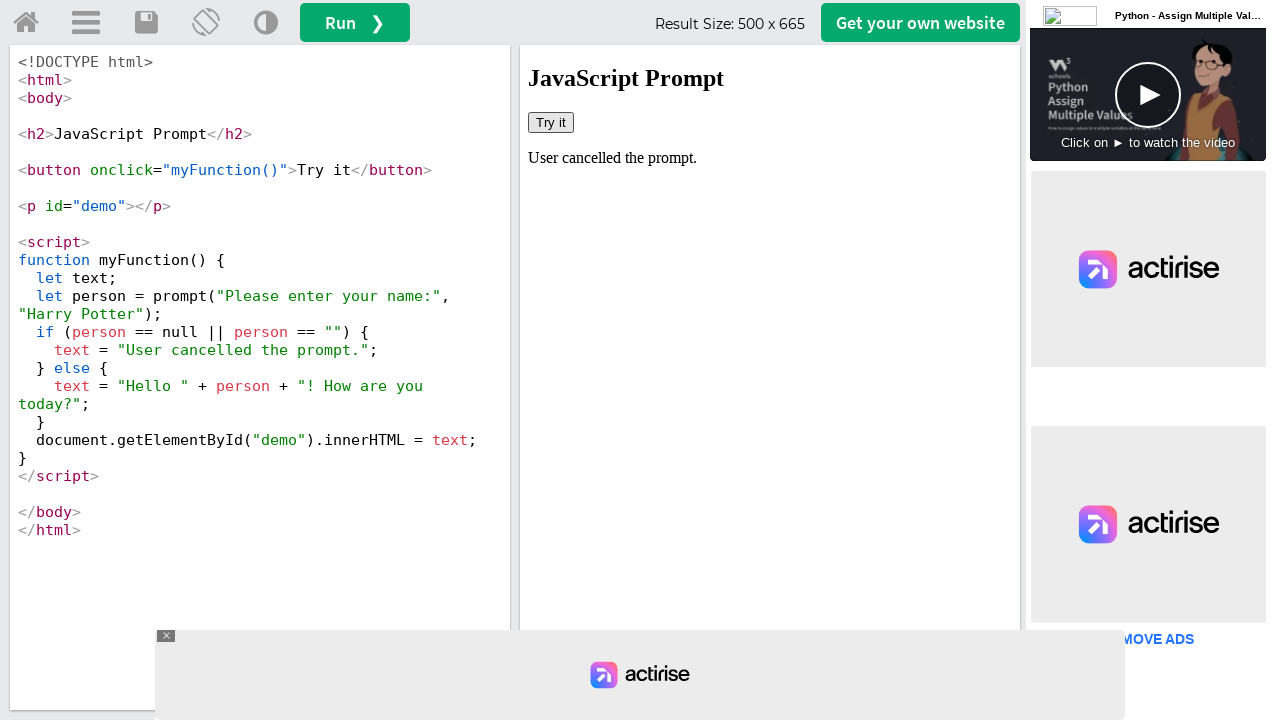

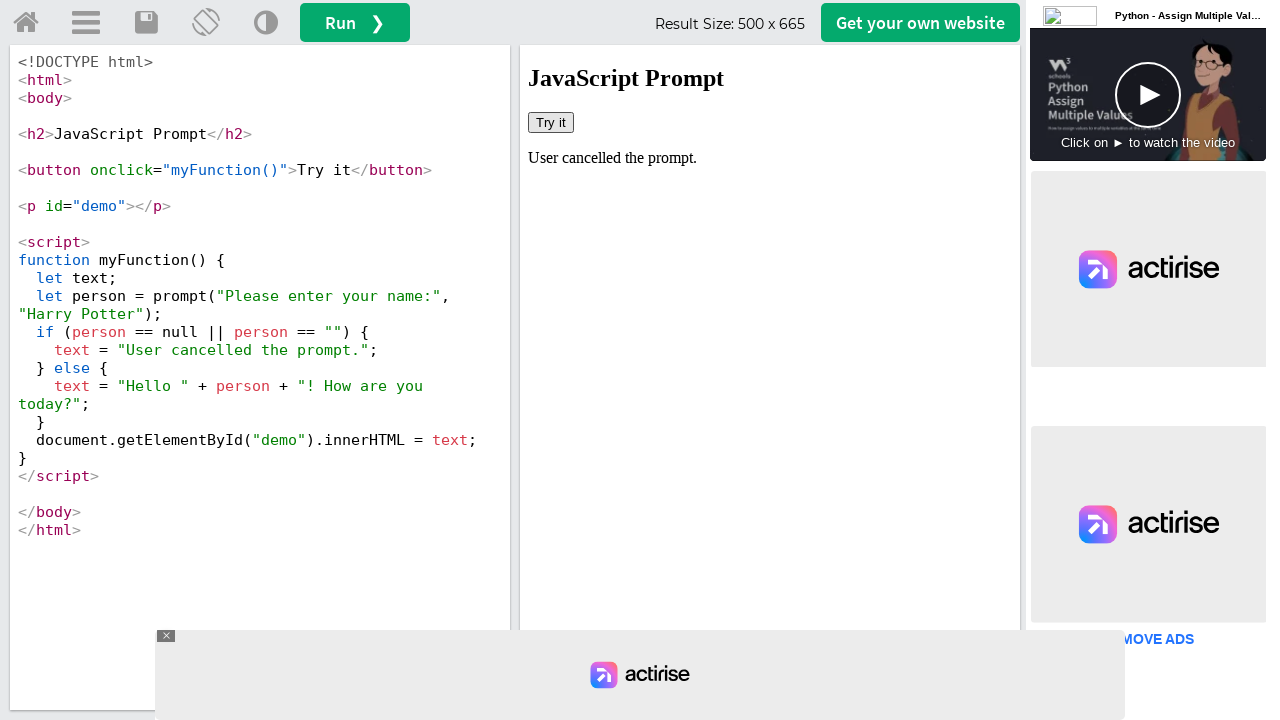